Navigates to a checkbox demo page, checks the first checkbox, and verifies both checkboxes are selected

Starting URL: http://the-internet.herokuapp.com/checkboxes

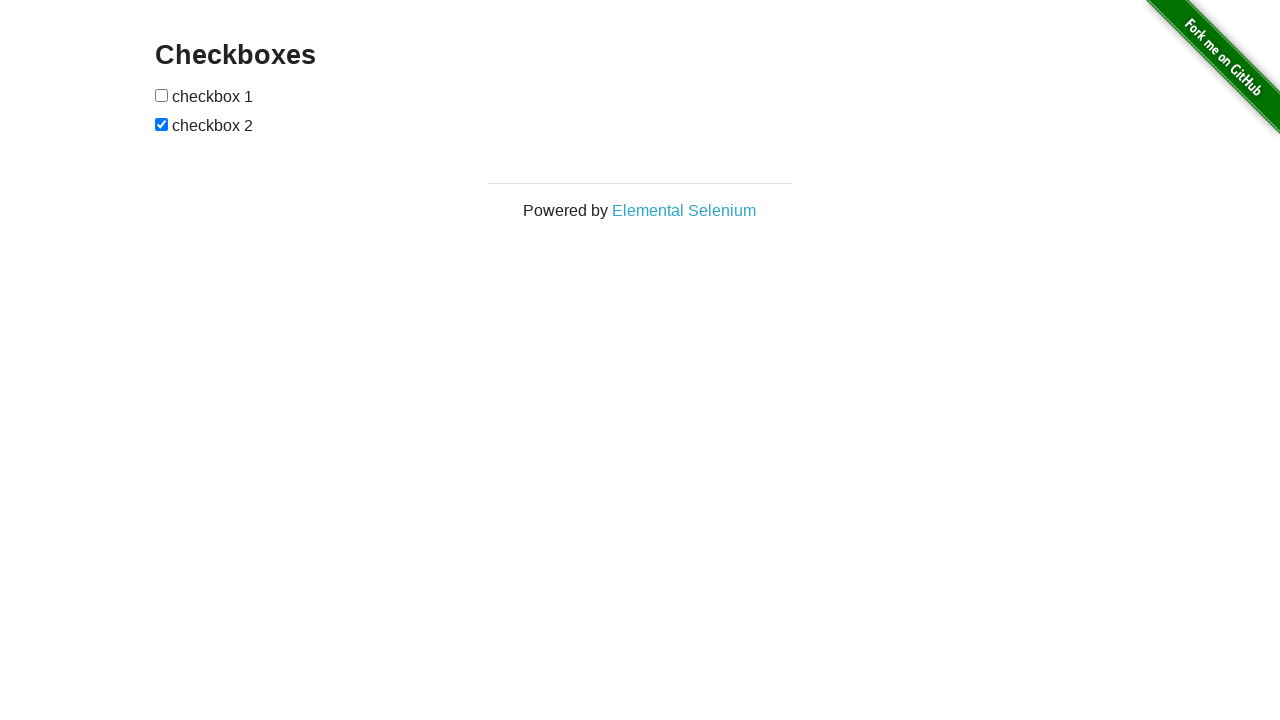

Navigated to checkbox demo page
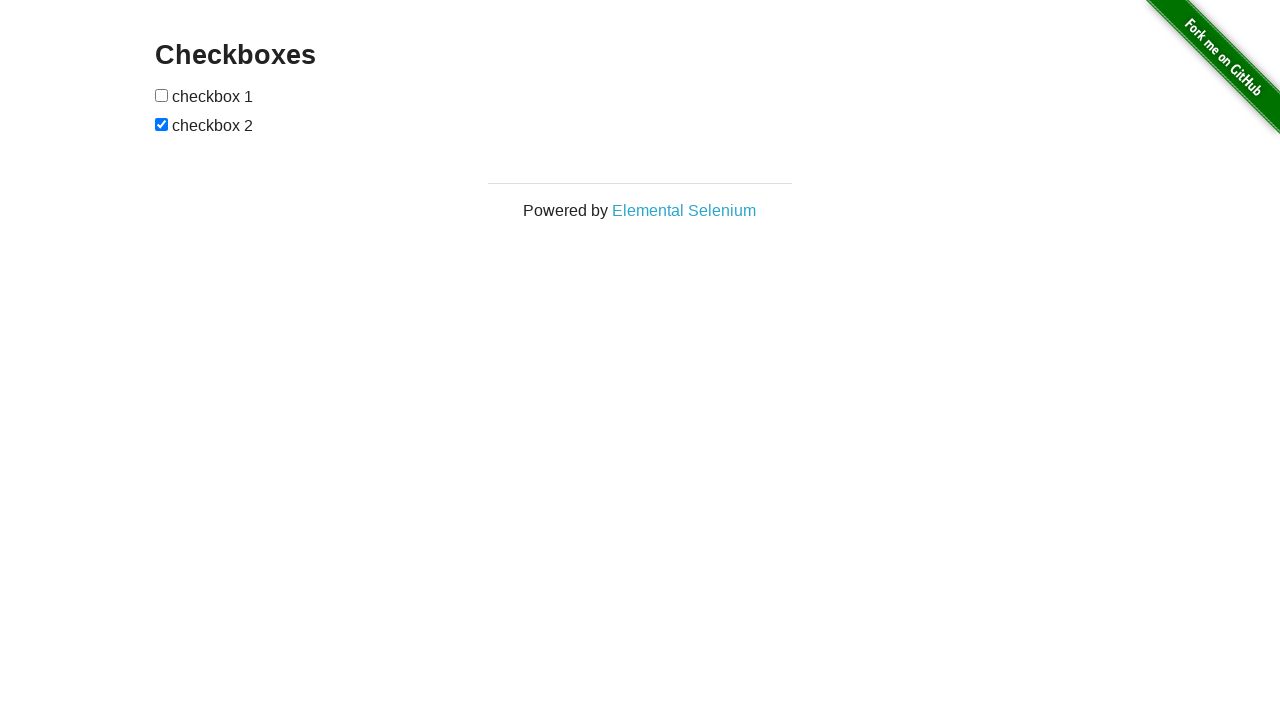

Located first checkbox element
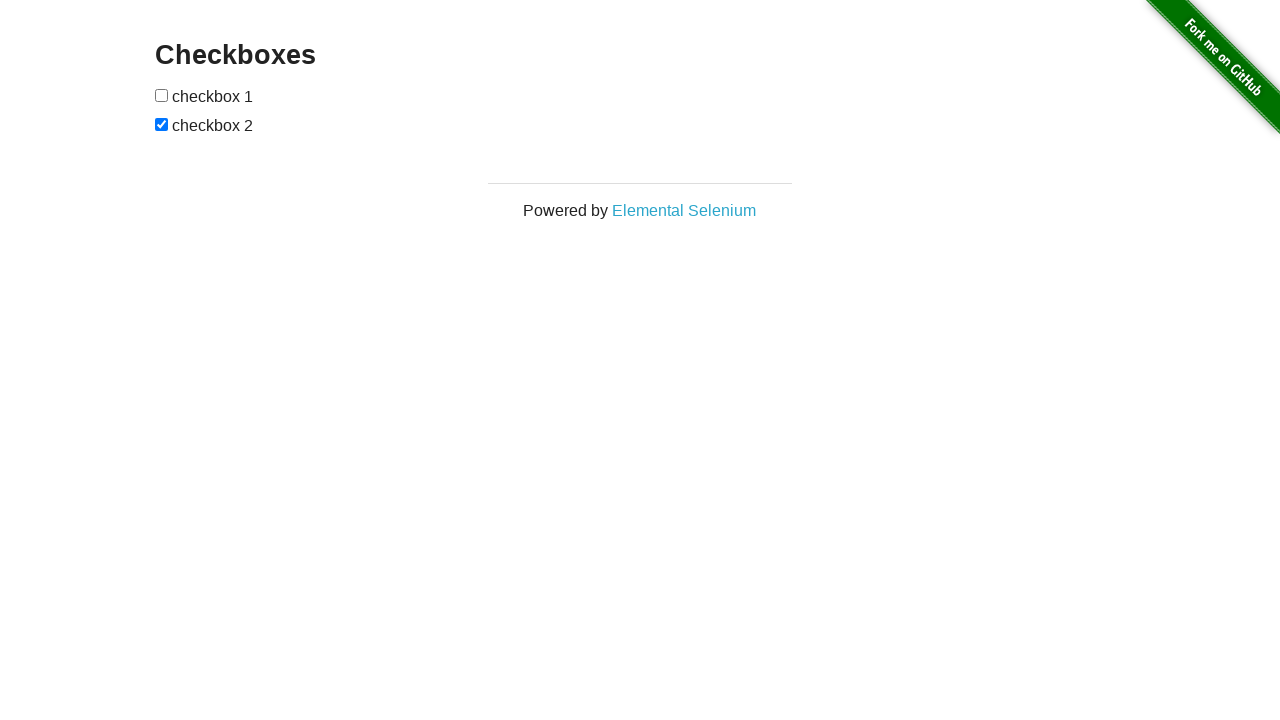

Located second checkbox element
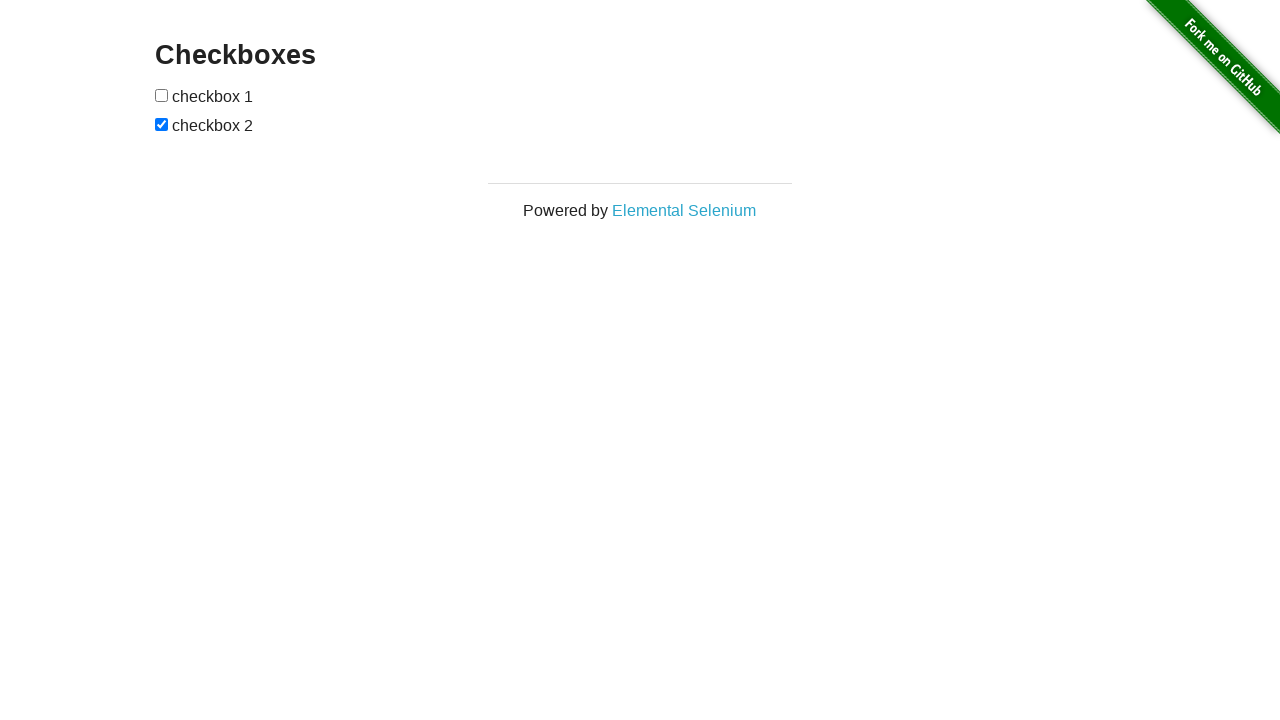

Clicked first checkbox to check it at (162, 95) on xpath=//form[@id='checkboxes']/input[1]
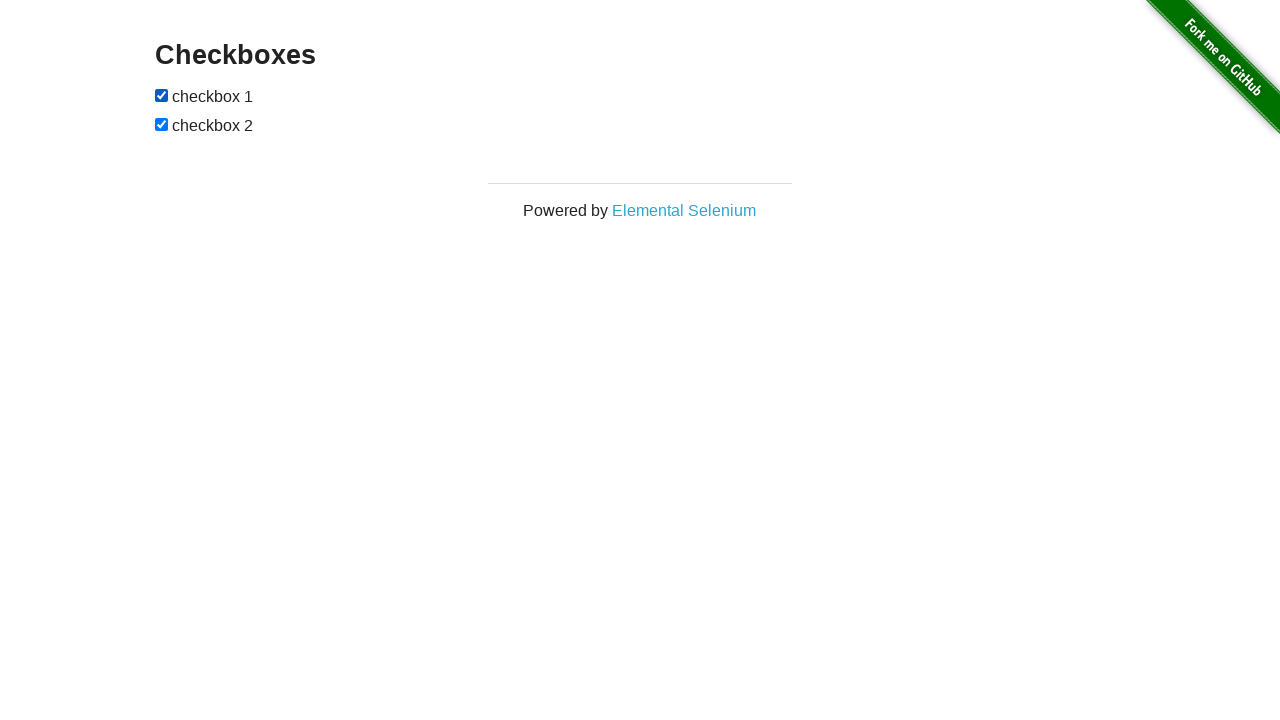

Verified that first checkbox is checked
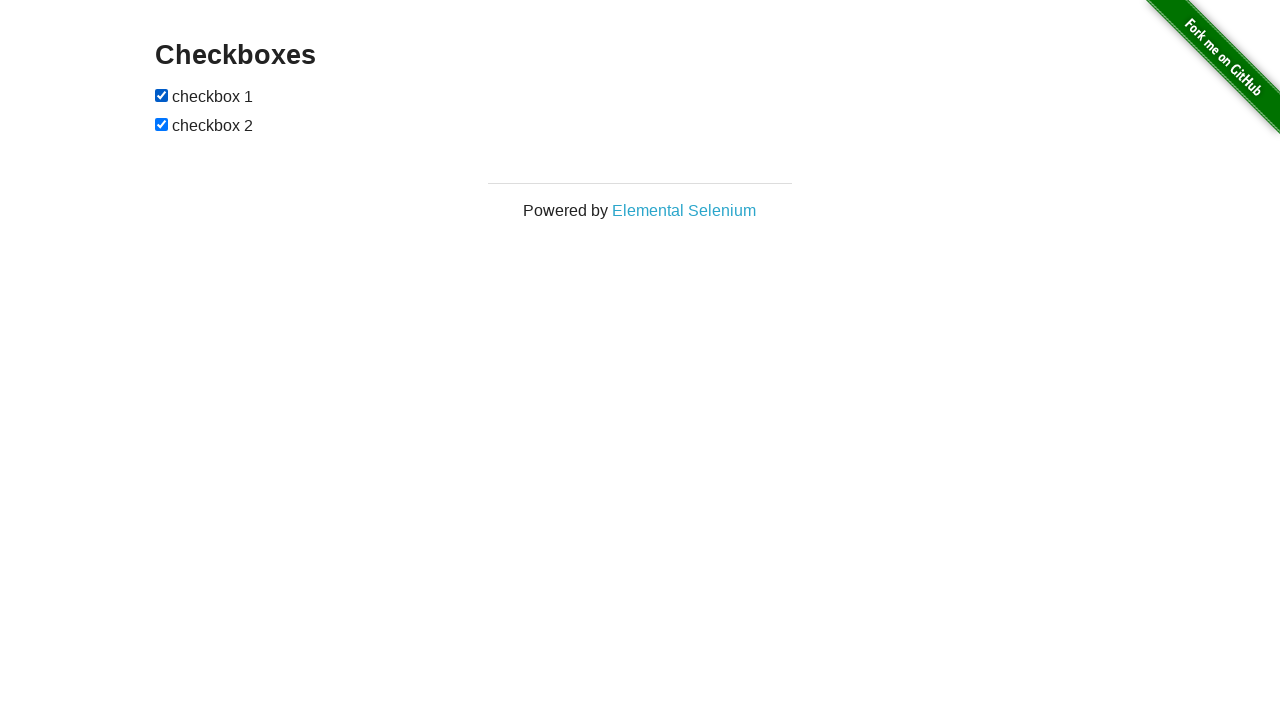

Verified that second checkbox is checked
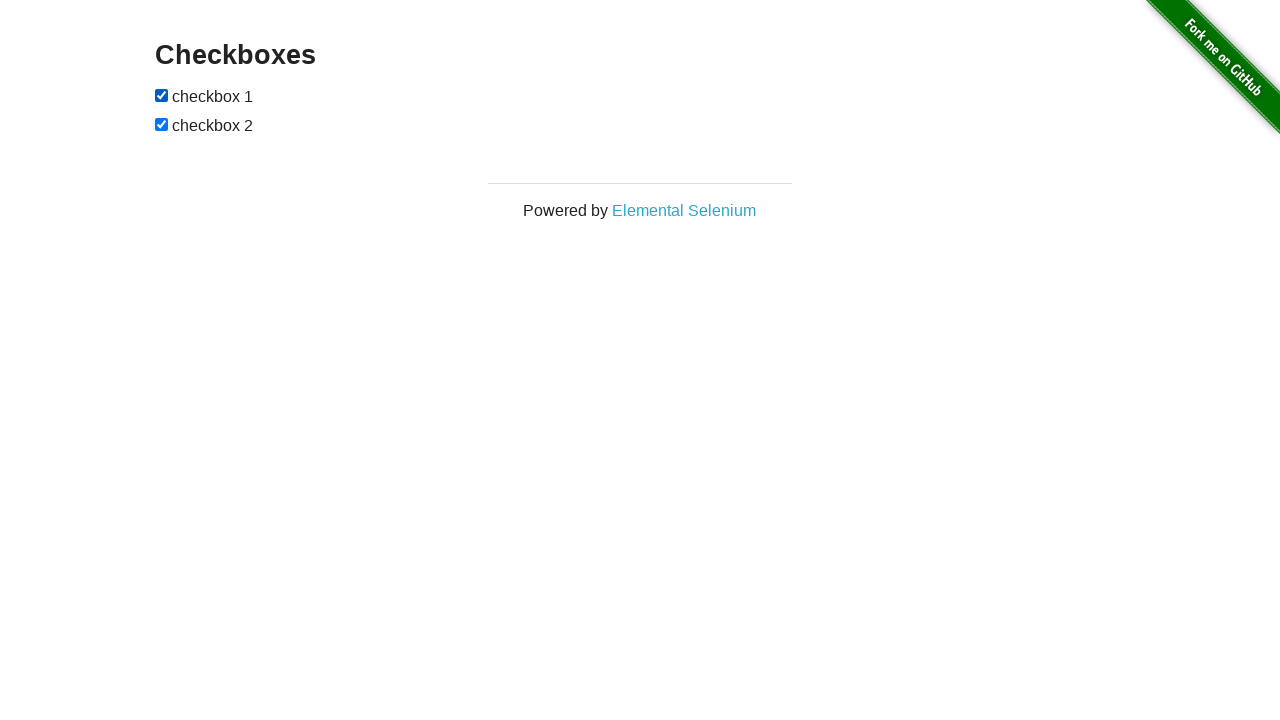

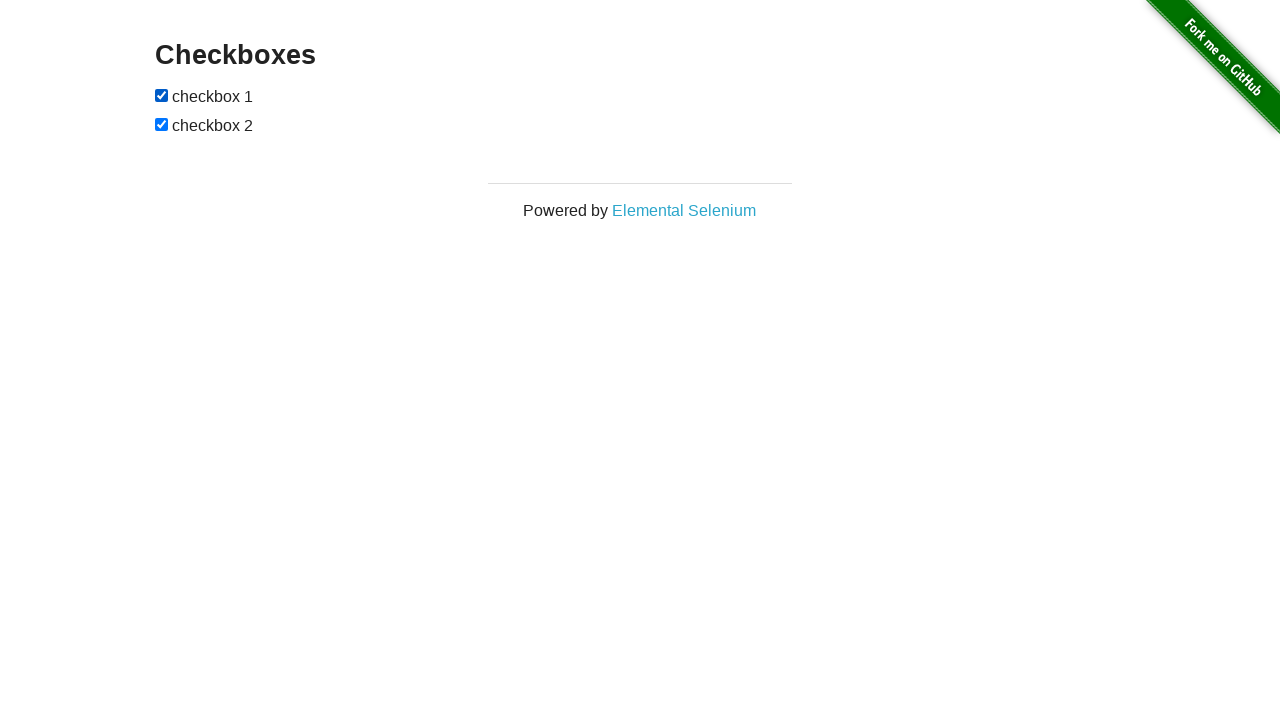